Tests the distance calculator between US zip codes by entering two zip codes, triggering the calculation, and verifying that distance results are displayed.

Starting URL: https://www.freemaptools.com/distance-between-usa-zip-codes.htm

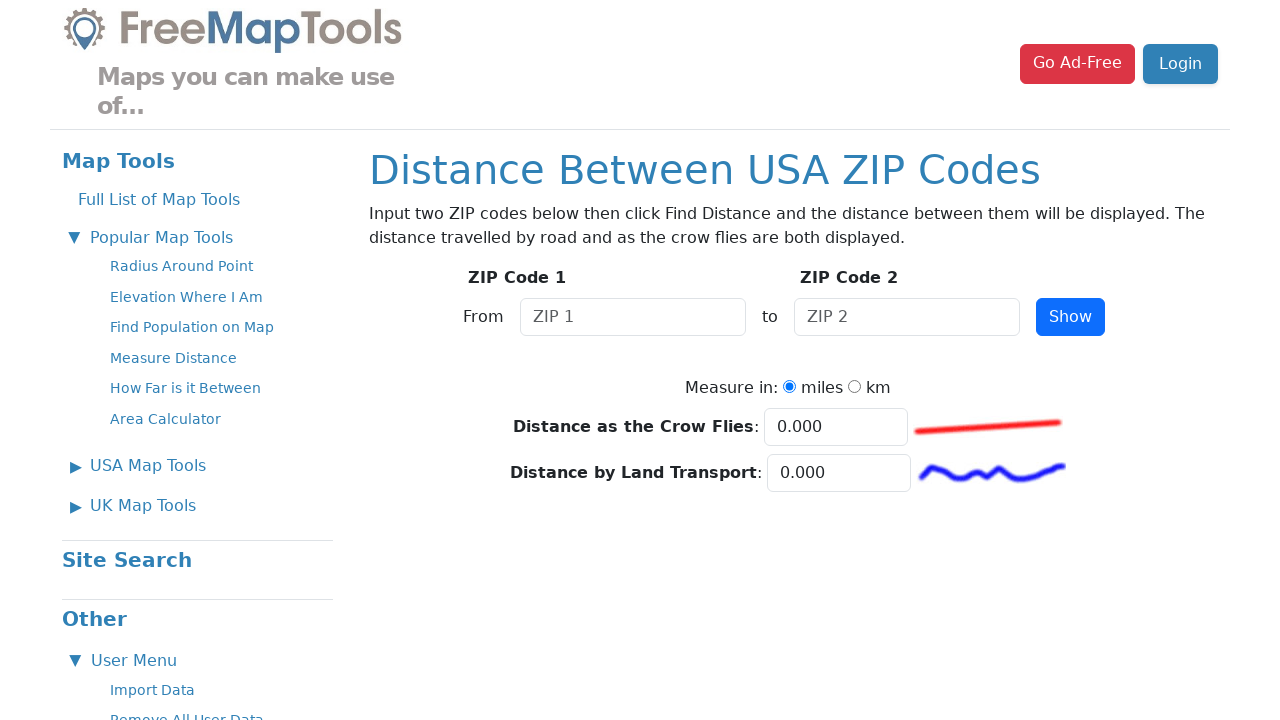

Filled first zip code field with '90210' on input[name='pointa']
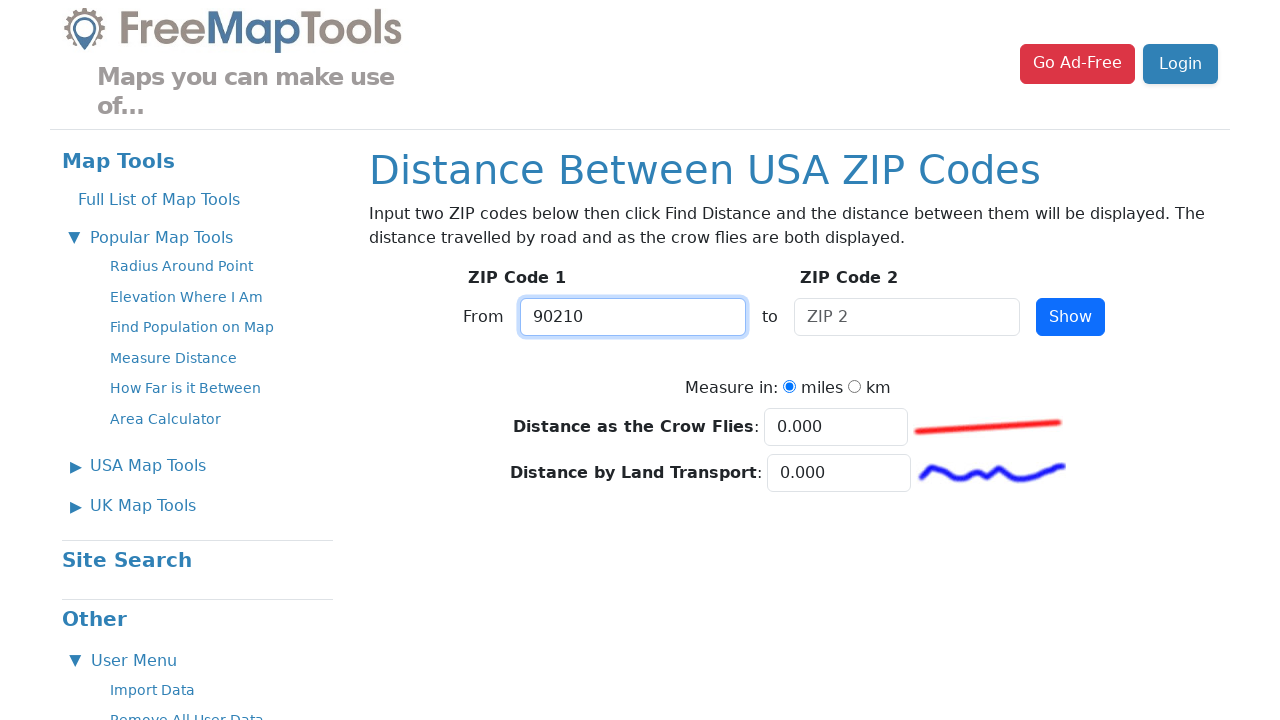

Filled second zip code field with '10001' on input[name='pointb']
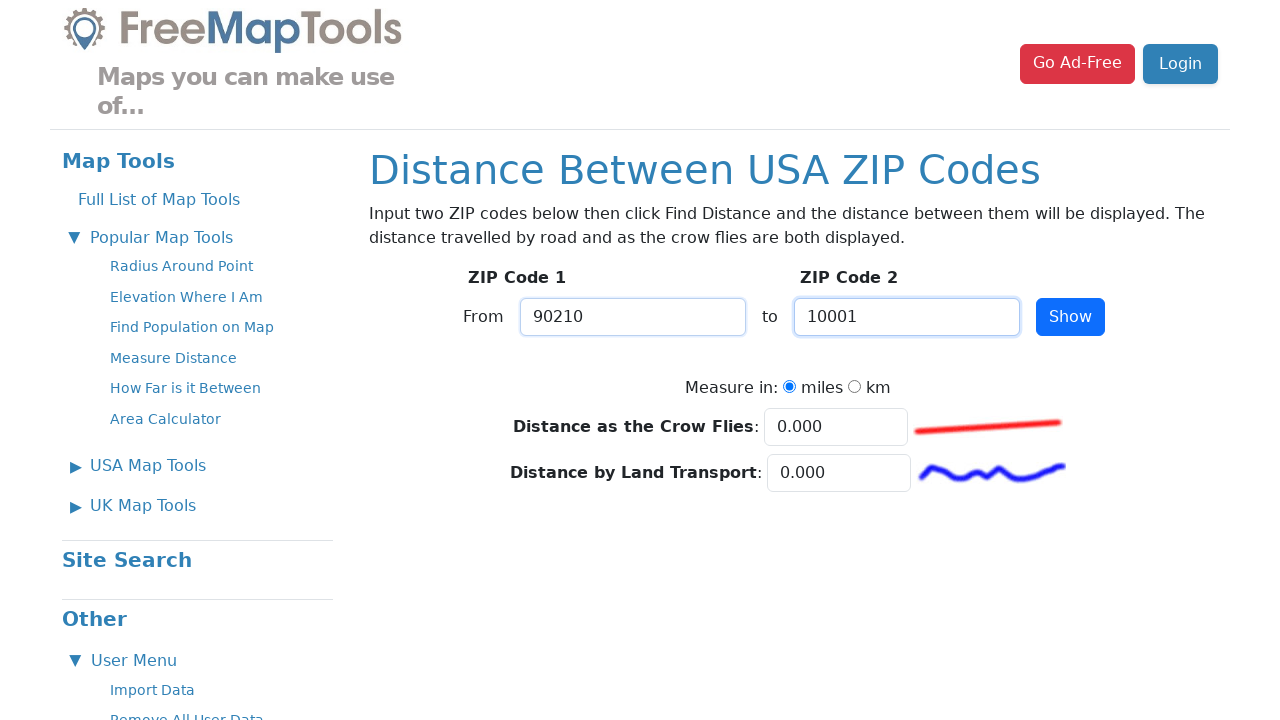

Triggered distance calculation between zip codes 90210 and 10001
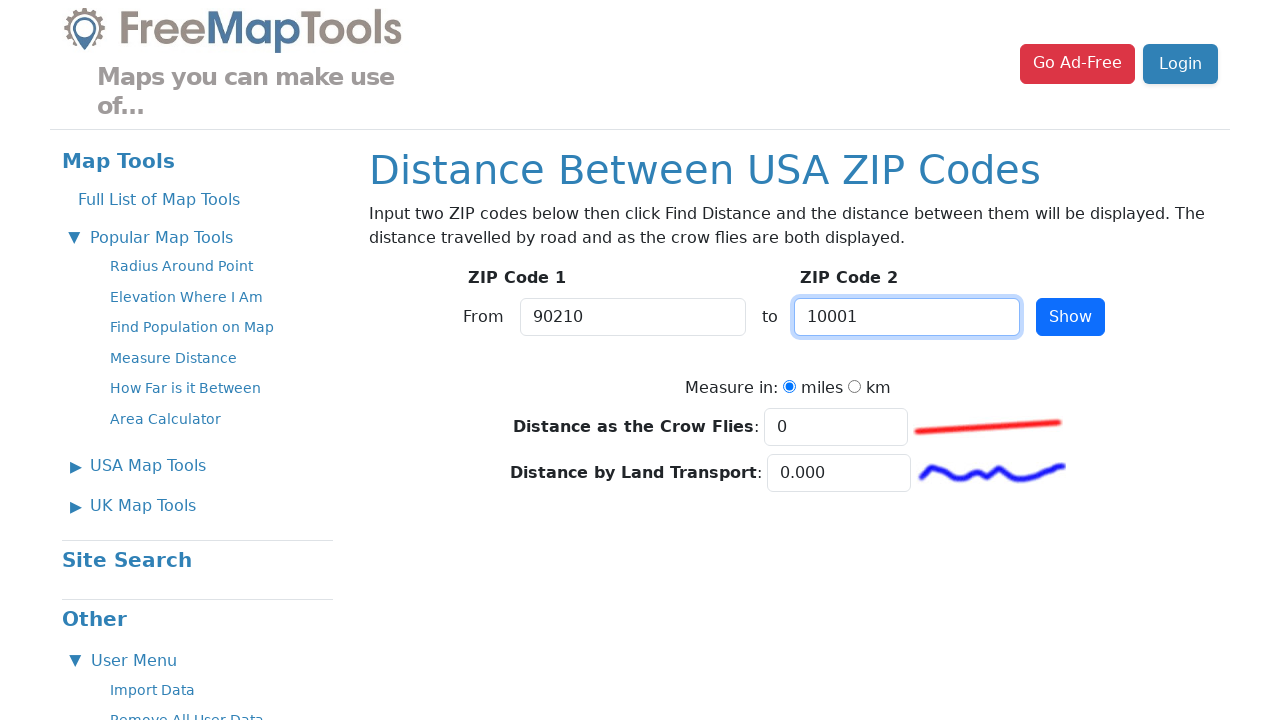

Distance result loaded and populated in distance field
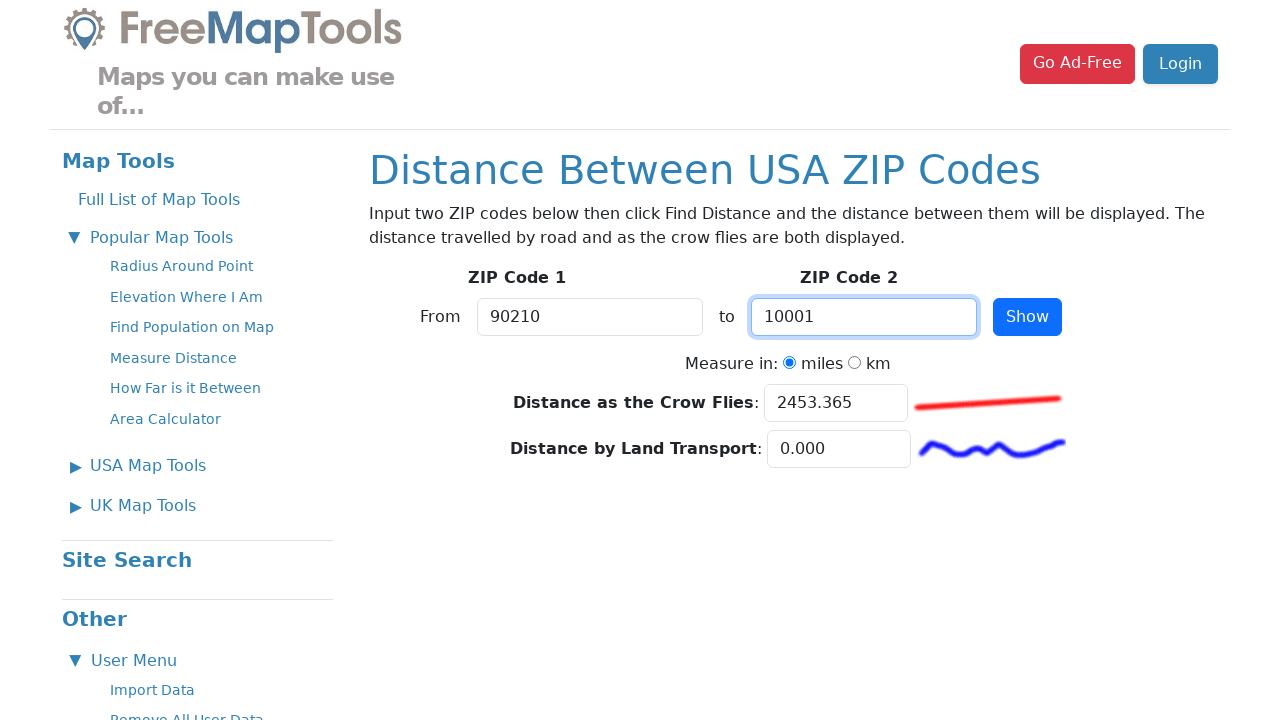

Transport distance result loaded and populated in transport field
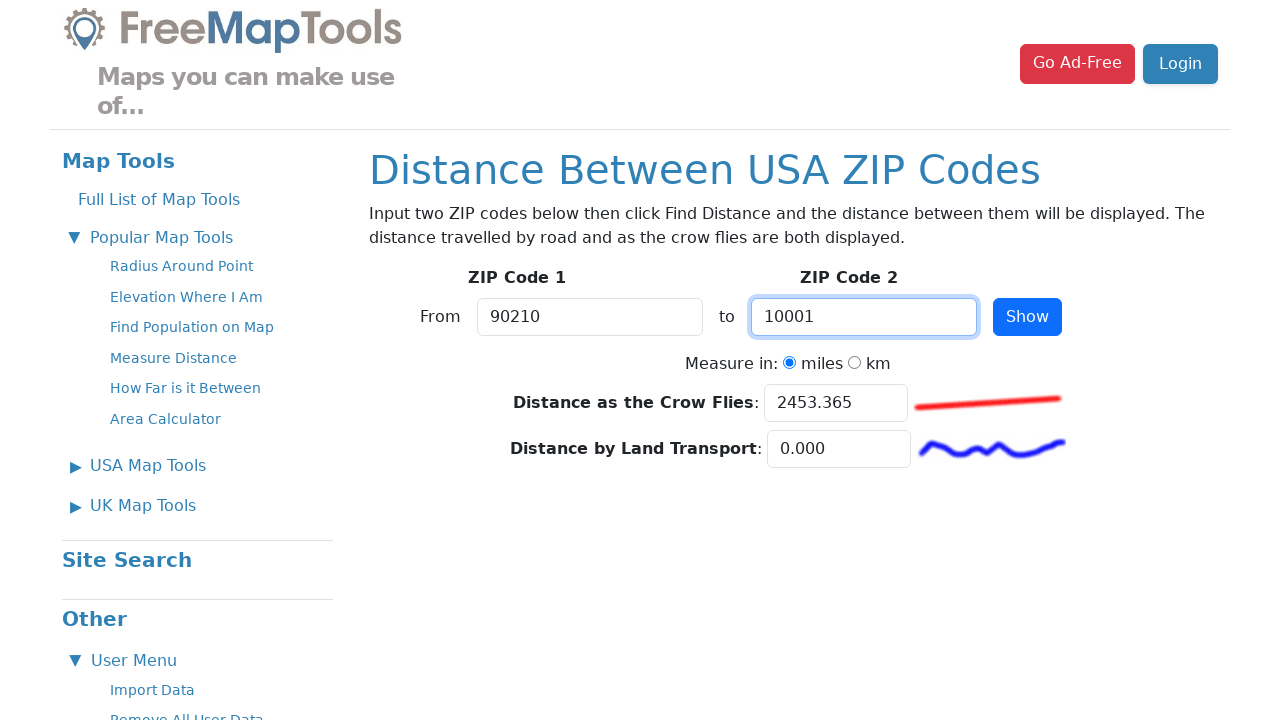

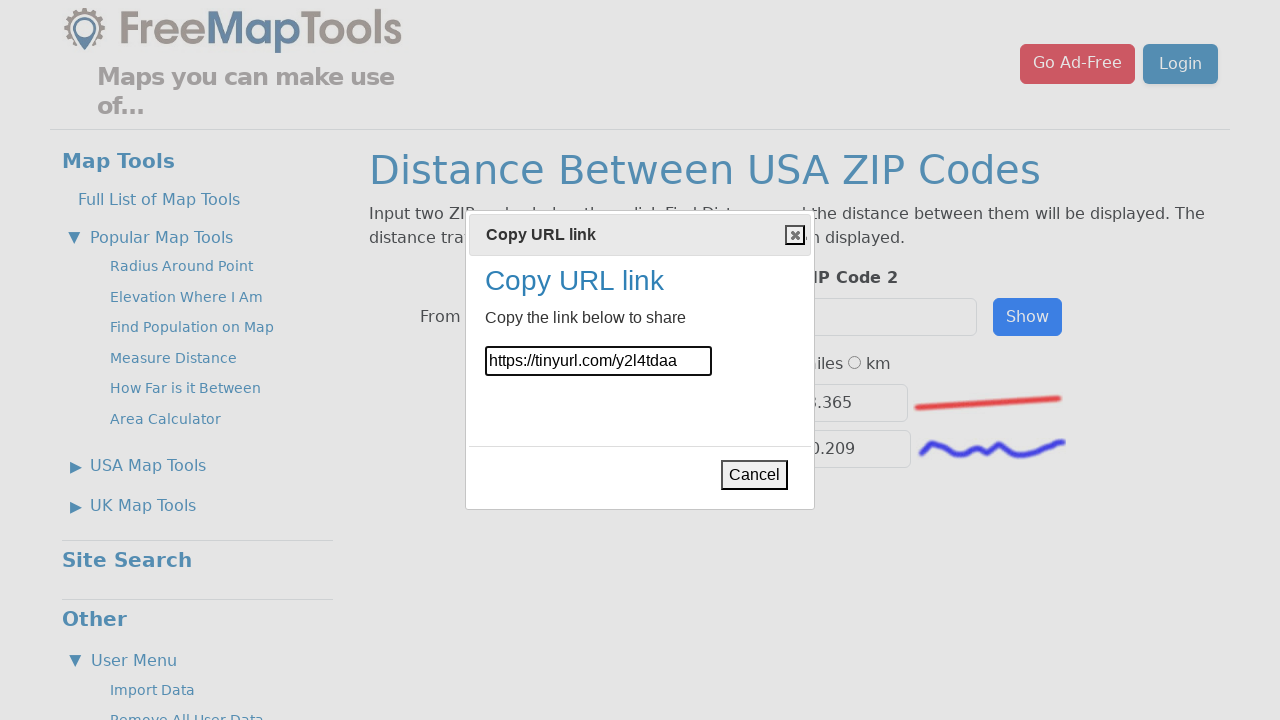